Tests entry ad modal by navigating to the page and closing the modal when it appears

Starting URL: https://the-internet.herokuapp.com

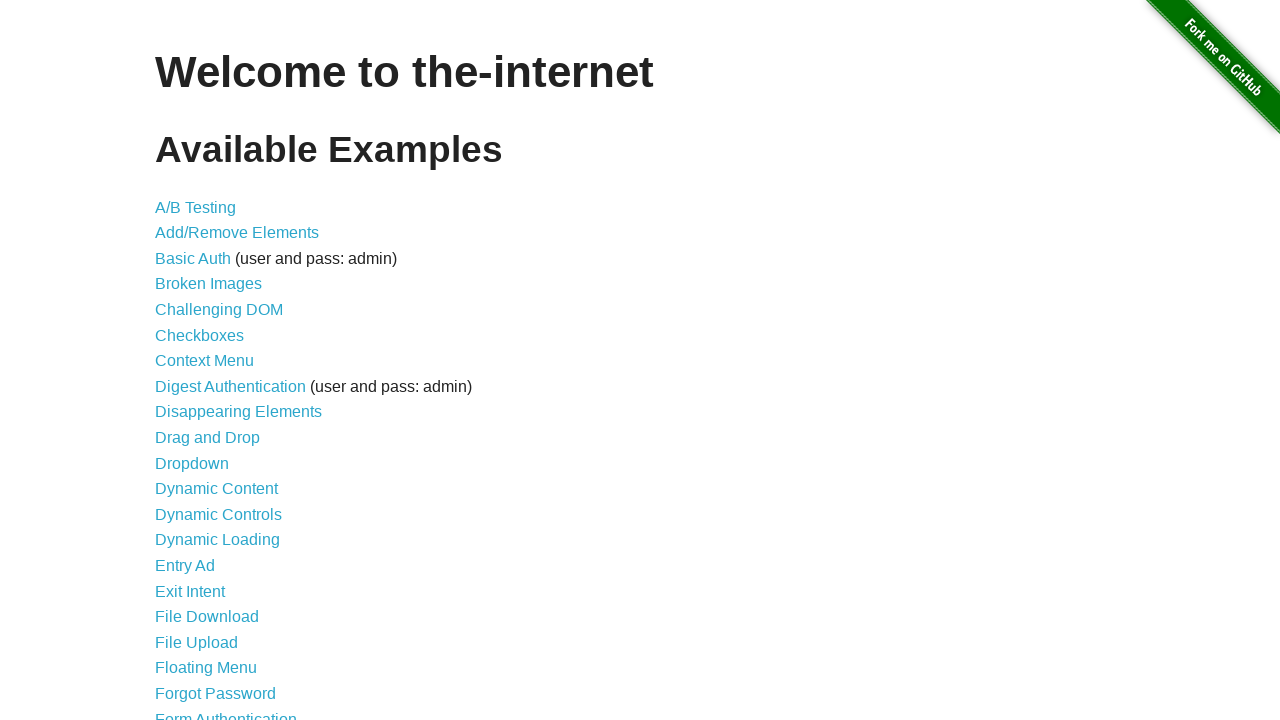

Clicked Entry Ad link to navigate to the page at (185, 566) on internal:role=link[name="Entry Ad"i]
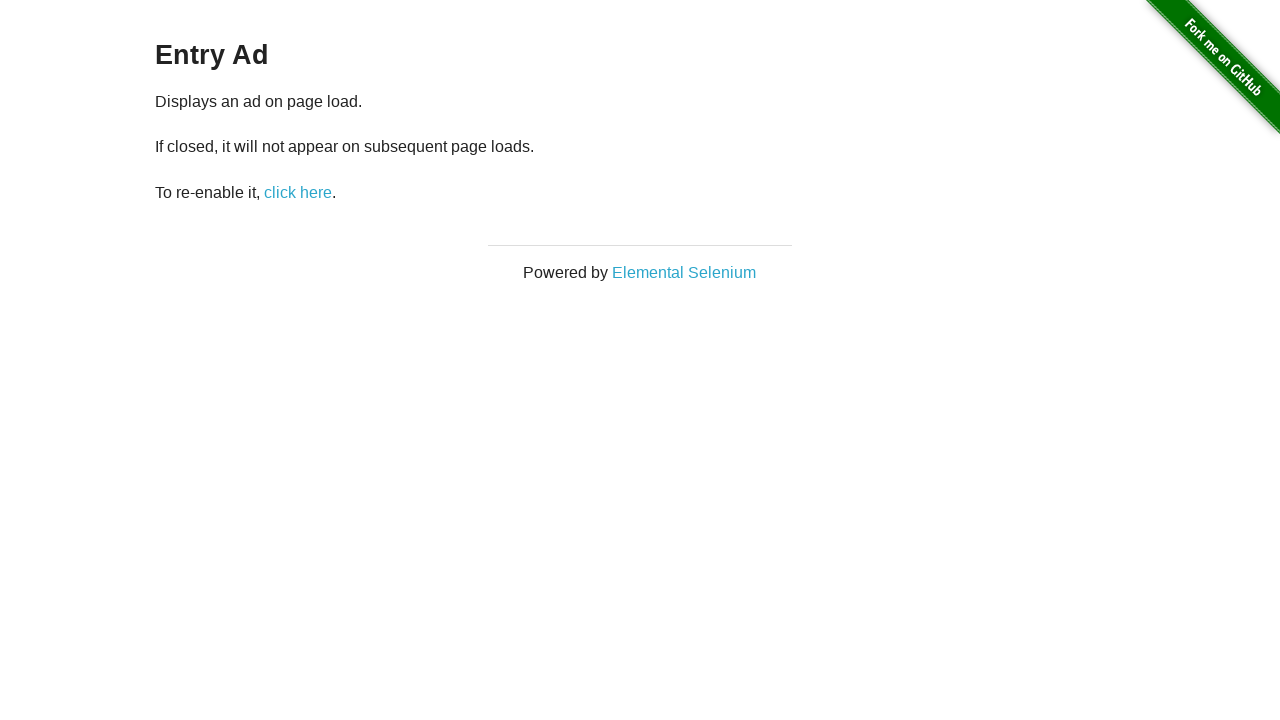

Entry ad modal appeared and loaded
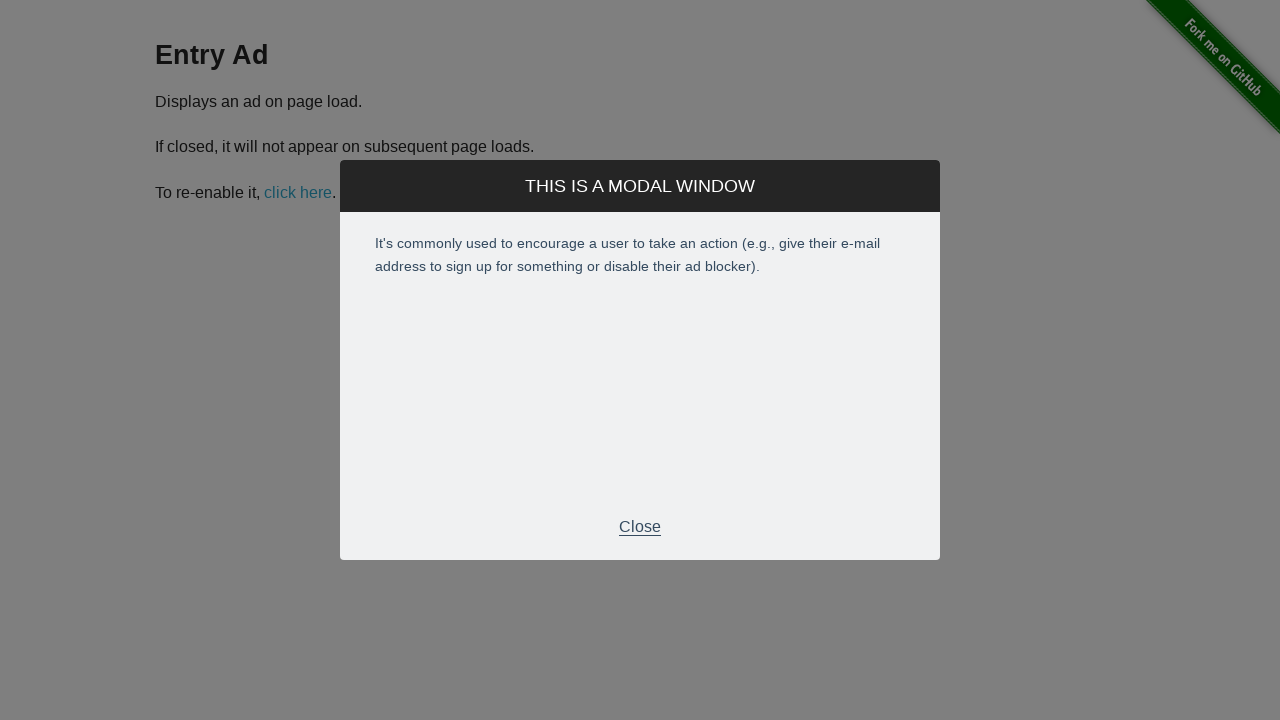

Clicked Close button to dismiss the entry ad modal at (640, 527) on internal:text="Close"s
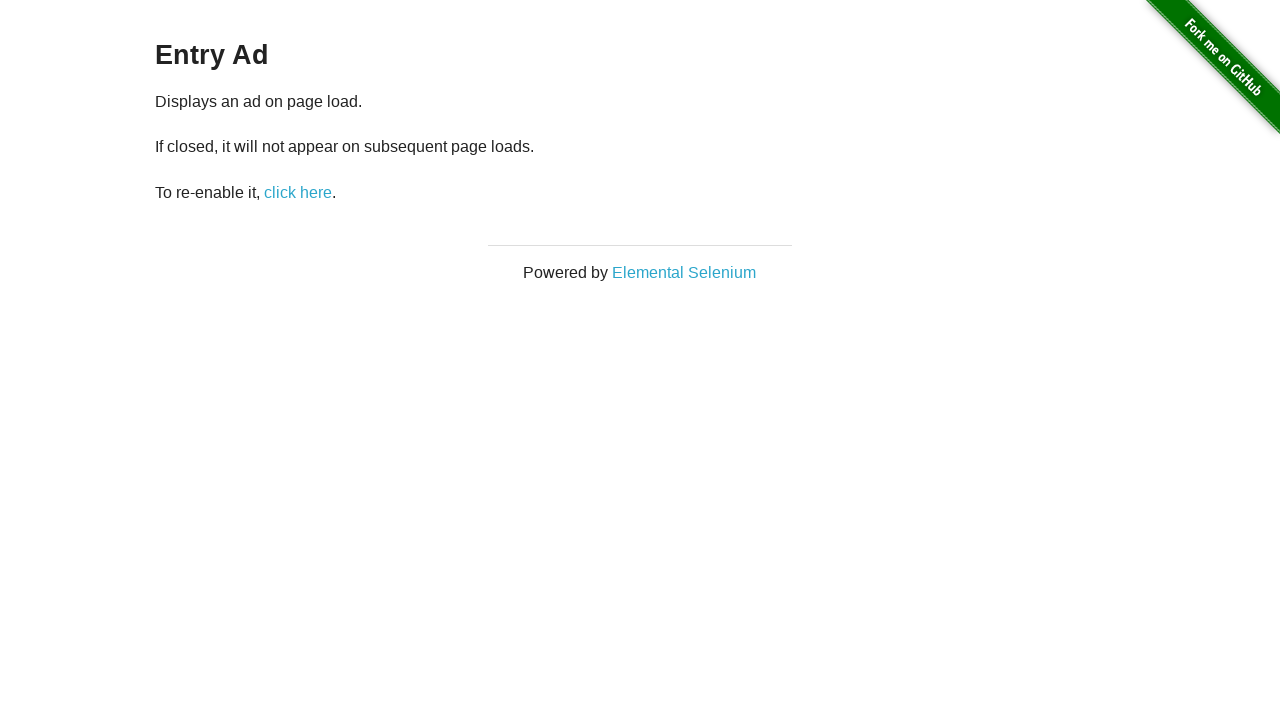

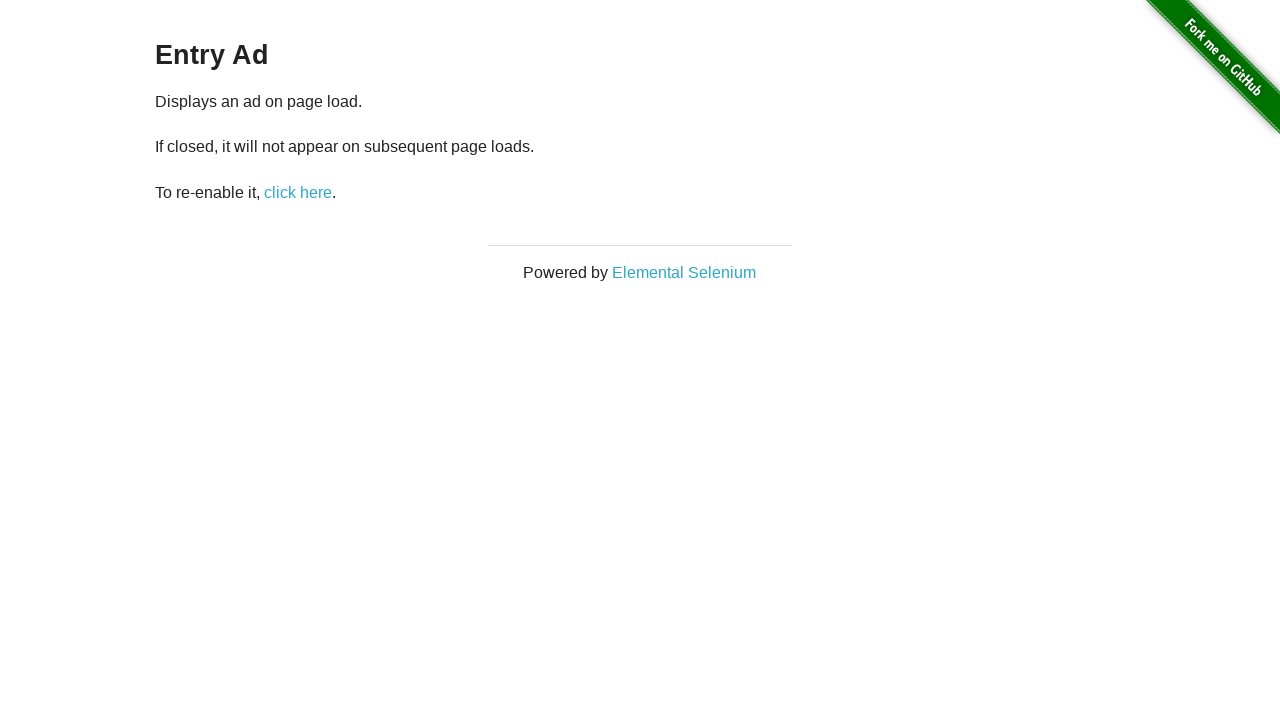